Tests multi-window handling by opening a new tab, navigating to a second site to extract a course name, then switching back to the parent window and filling a form field with the extracted course name

Starting URL: https://rahulshettyacademy.com/angularpractice/

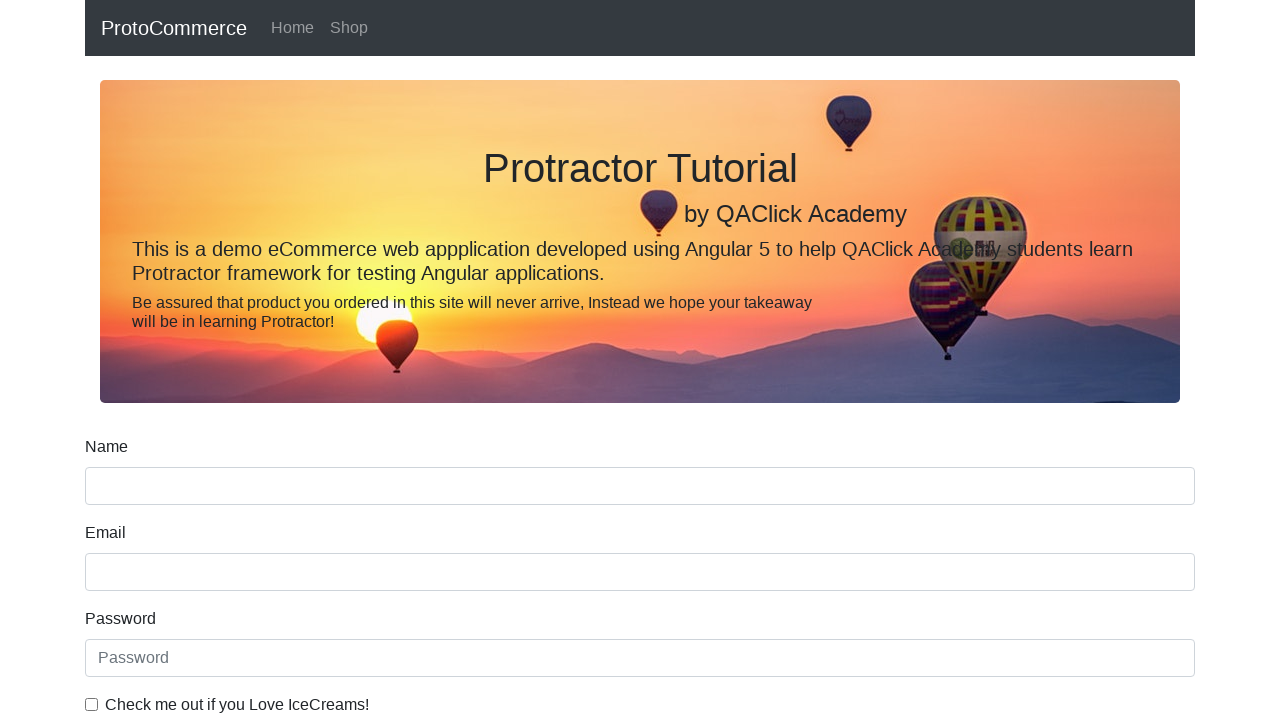

Opened a new tab/page
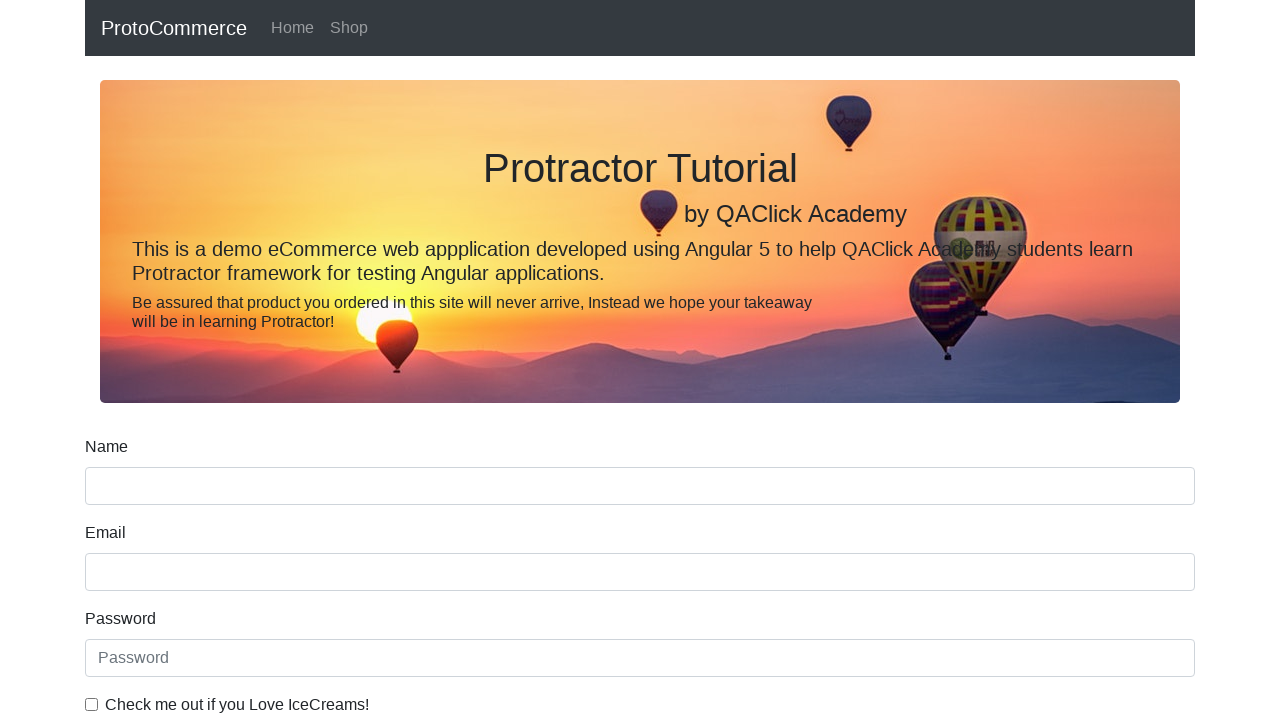

Navigated new tab to https://rahulshettyacademy.com/
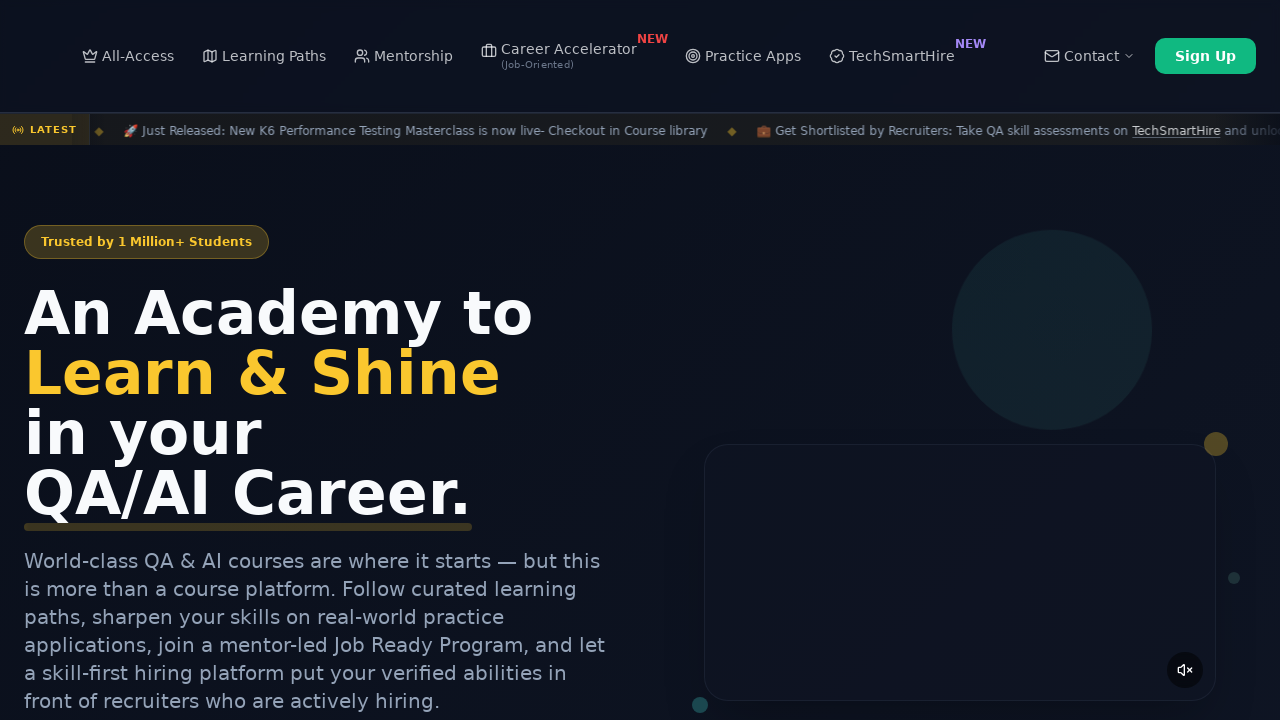

Located course links on the new page
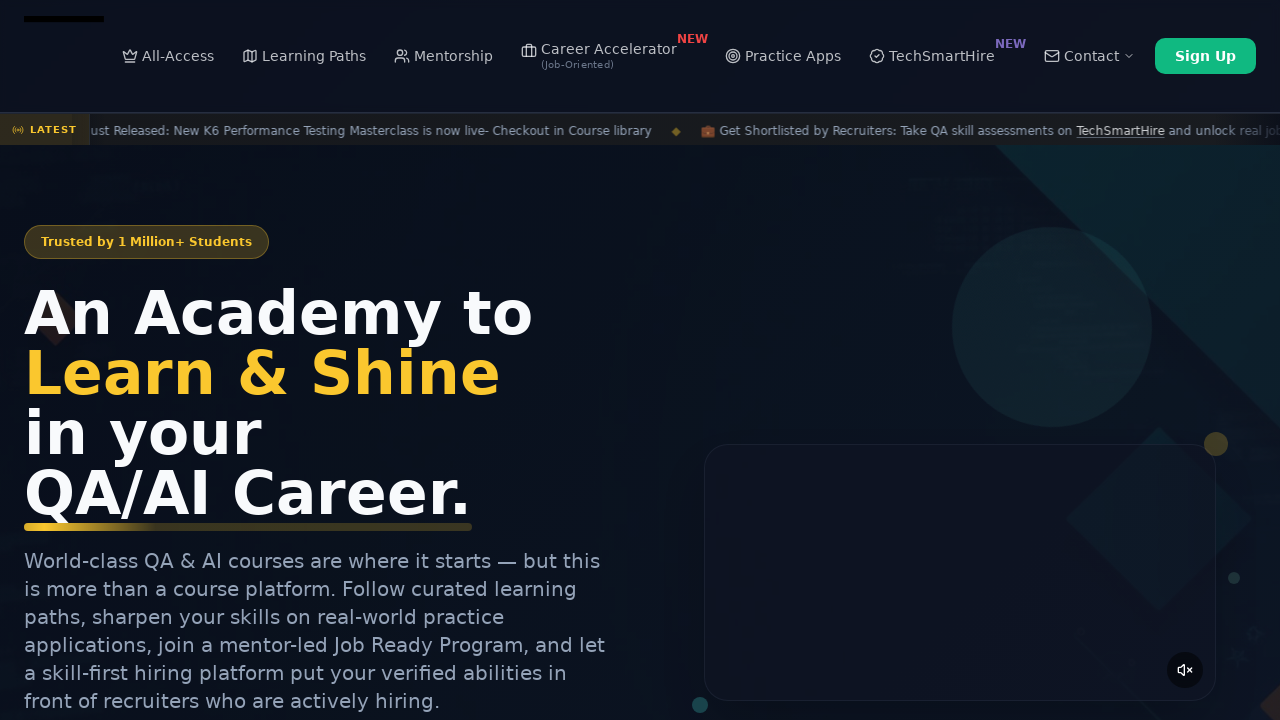

Extracted course name from second matching link: Playwright Testing
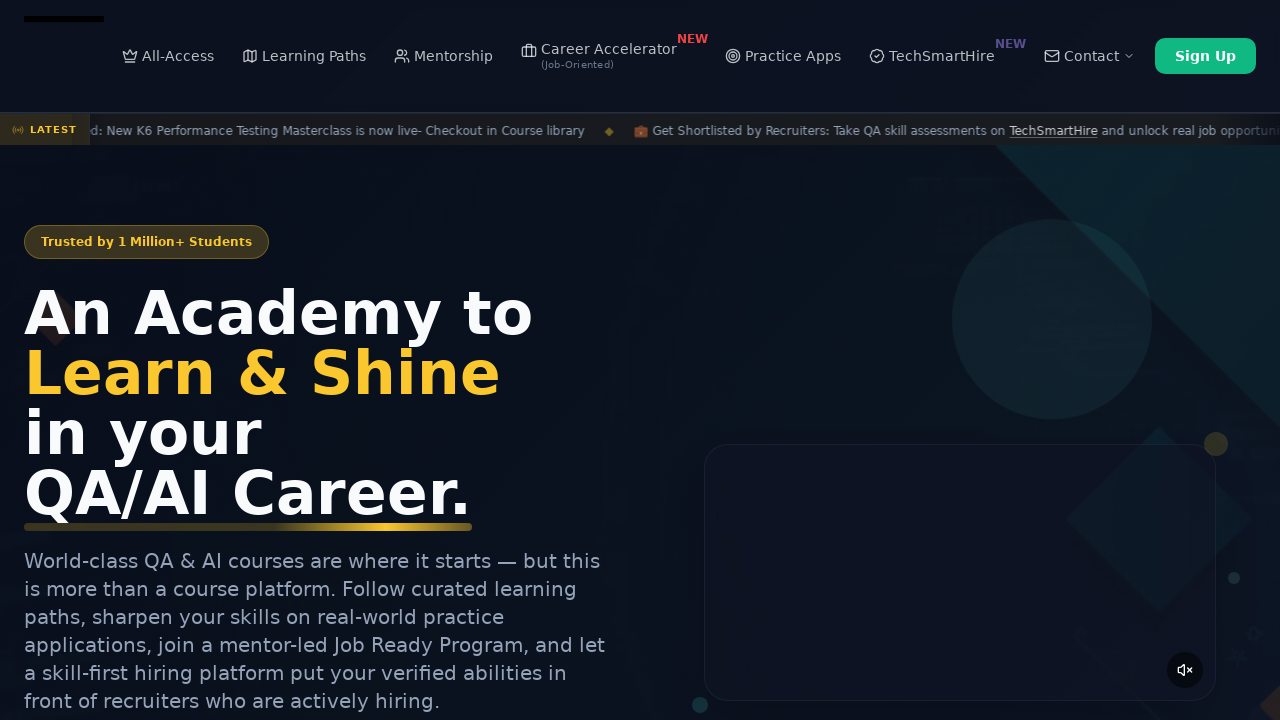

Brought original page to front
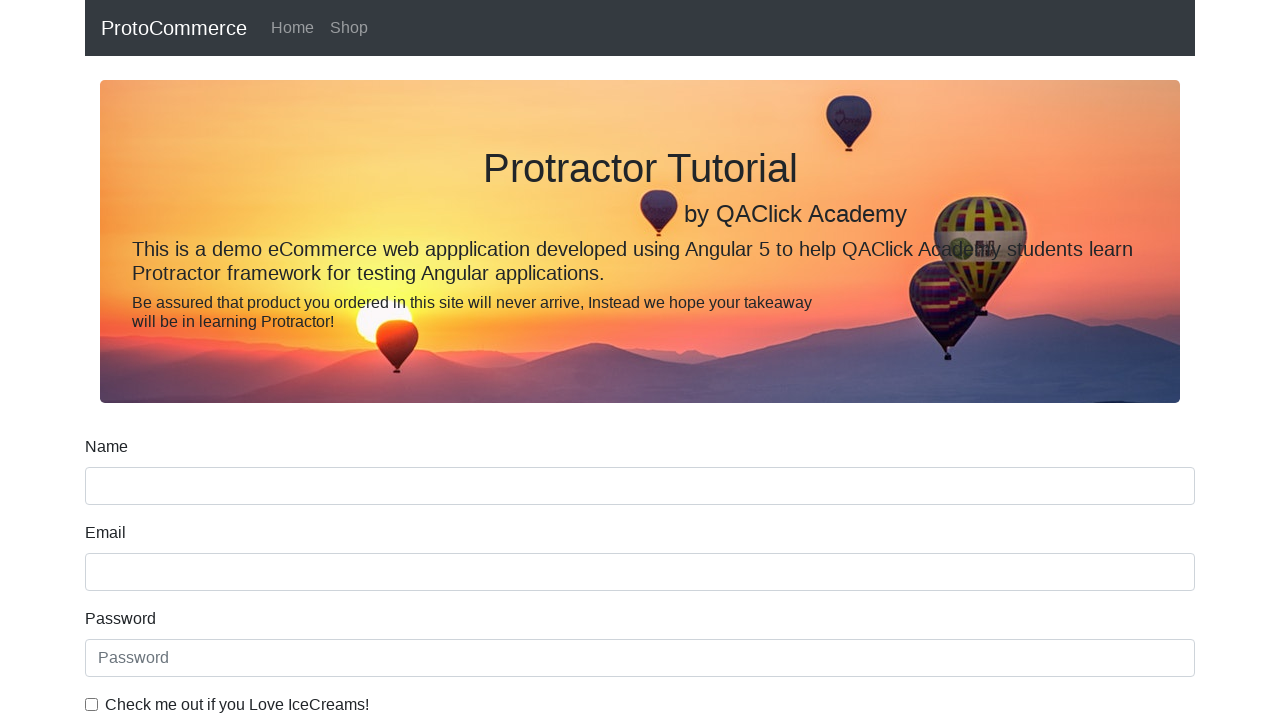

Filled name field with extracted course name: Playwright Testing on [name='name']
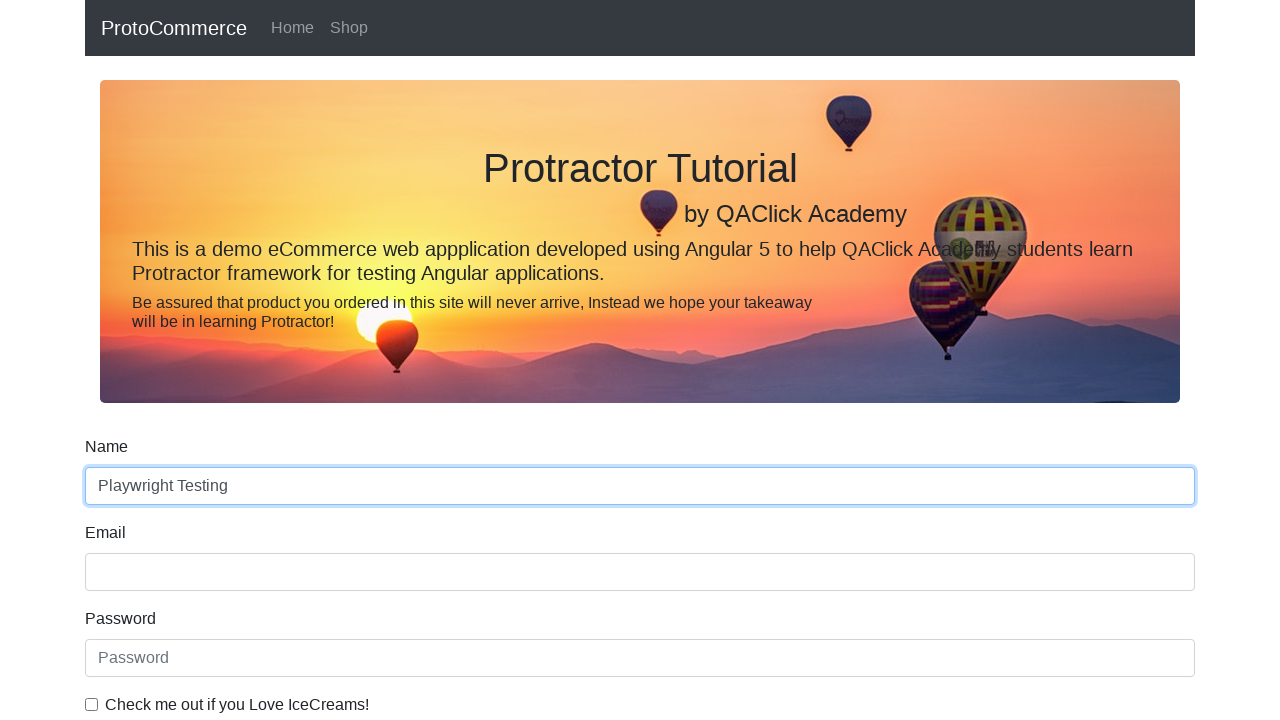

Closed the new tab/page
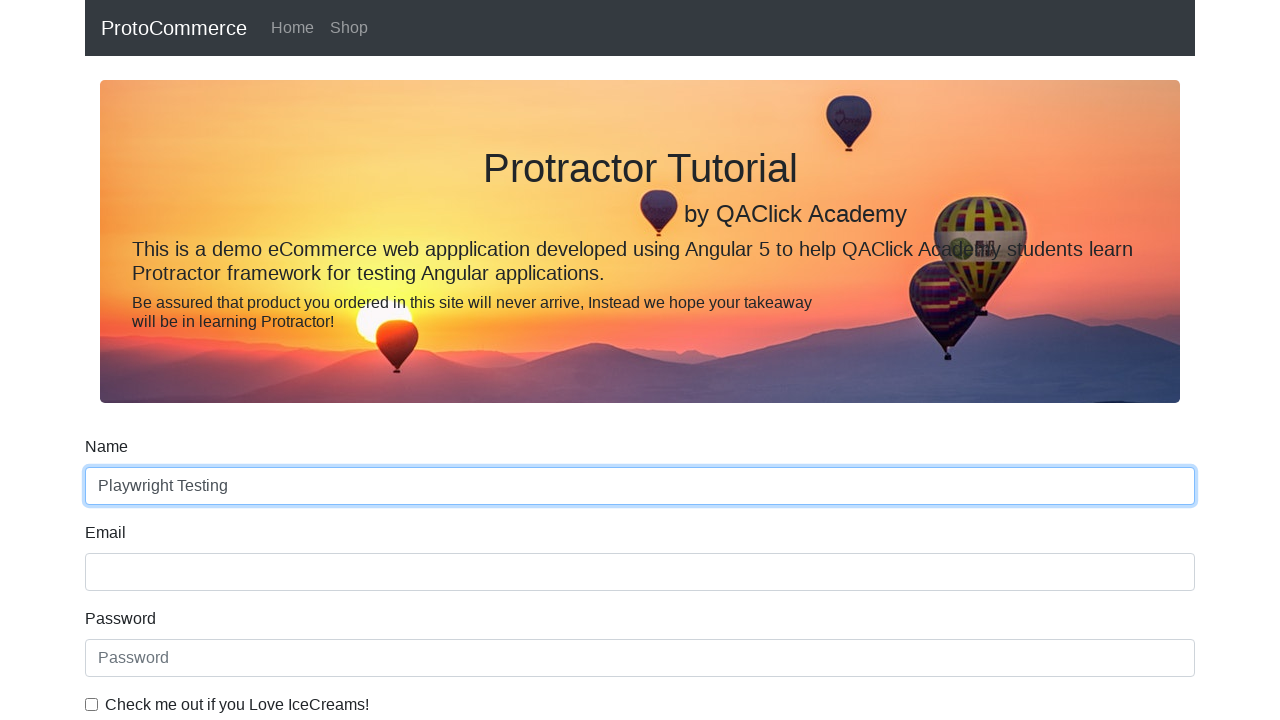

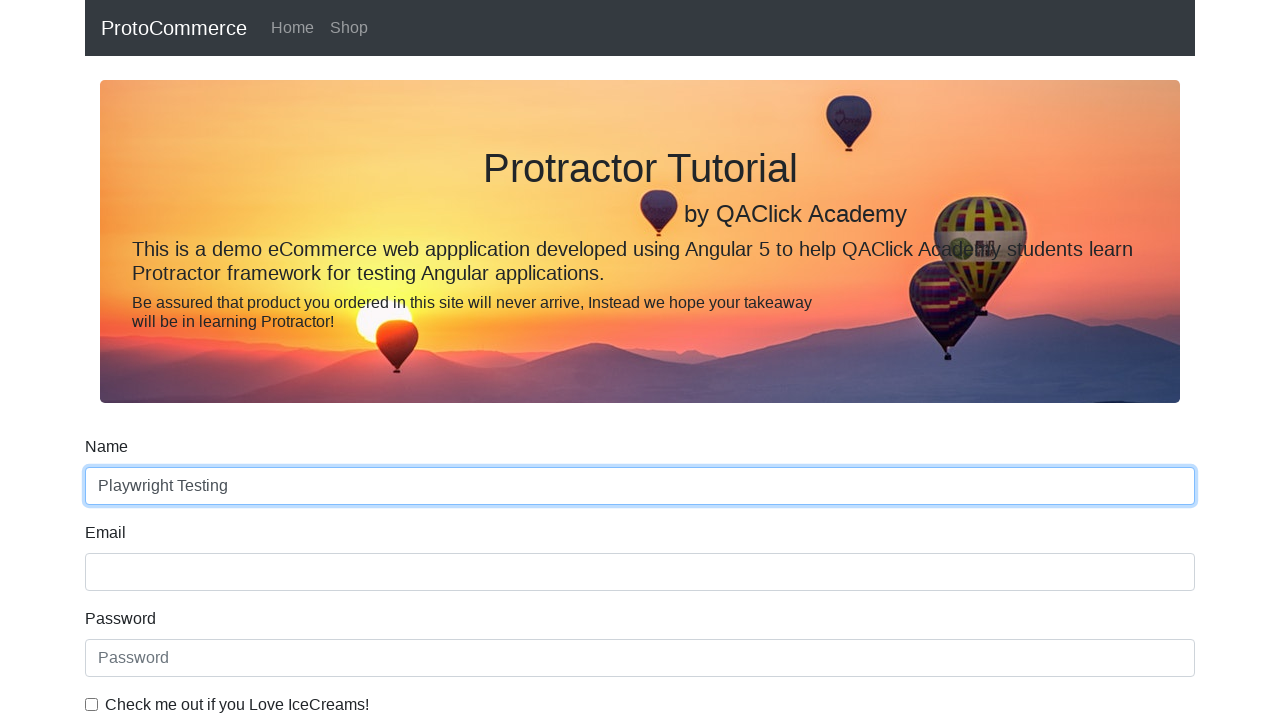